Tests double-click functionality on W3Schools example page by entering text in a field, double-clicking a button to copy it, and verifying the text appears in another field

Starting URL: https://www.w3schools.com/TAgs/tryit.asp?filename=tryhtml5_ev_ondblclick3

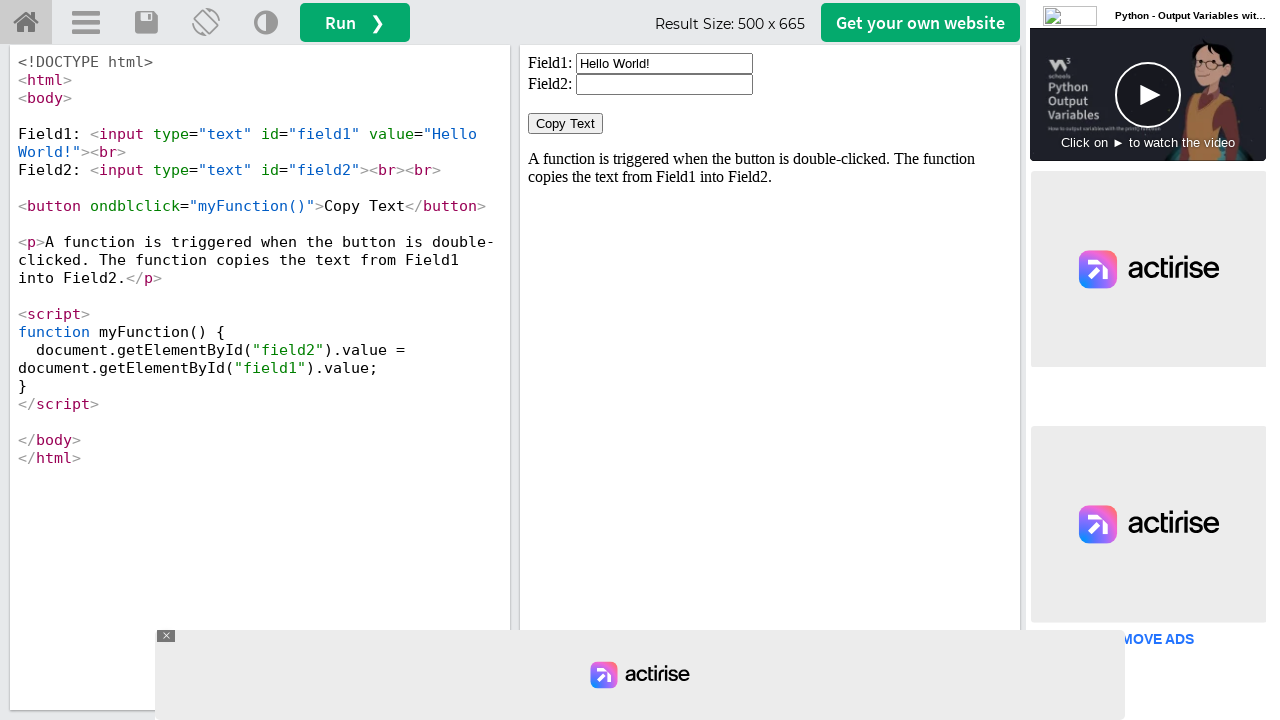

Located iframe with id 'iframeResult'
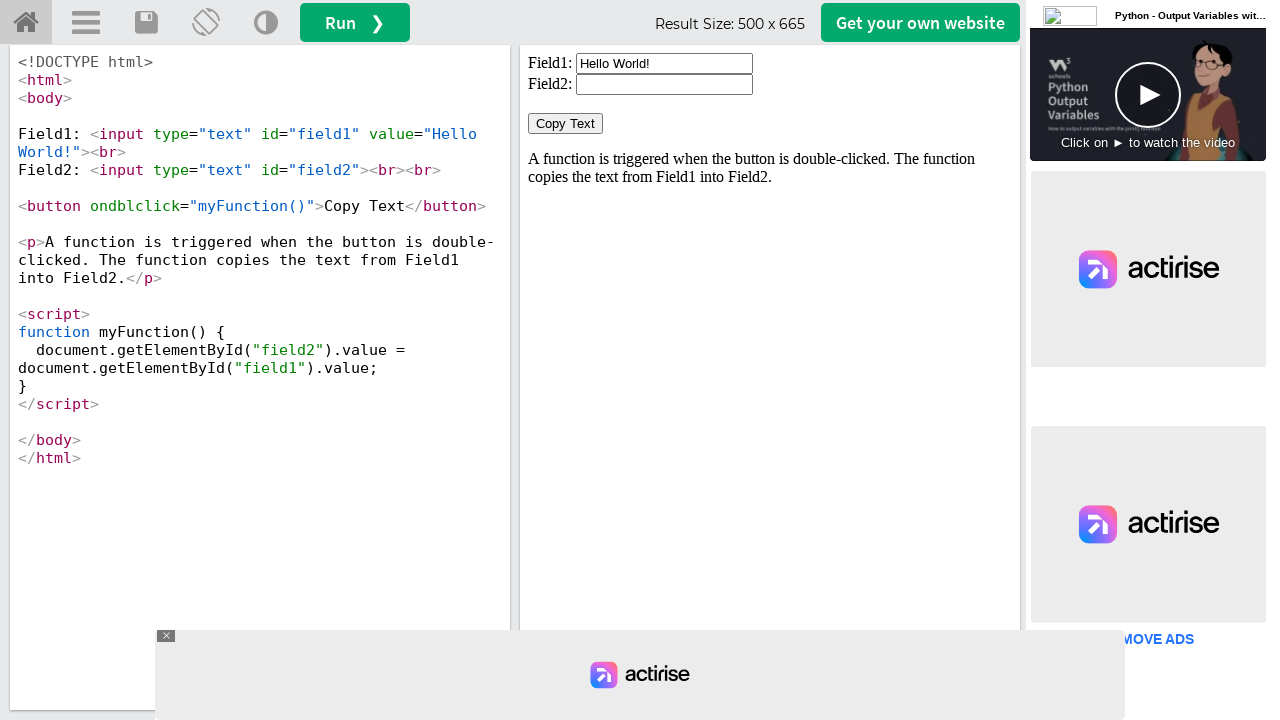

Cleared the first text field (field1) on #iframeResult >> internal:control=enter-frame >> #field1
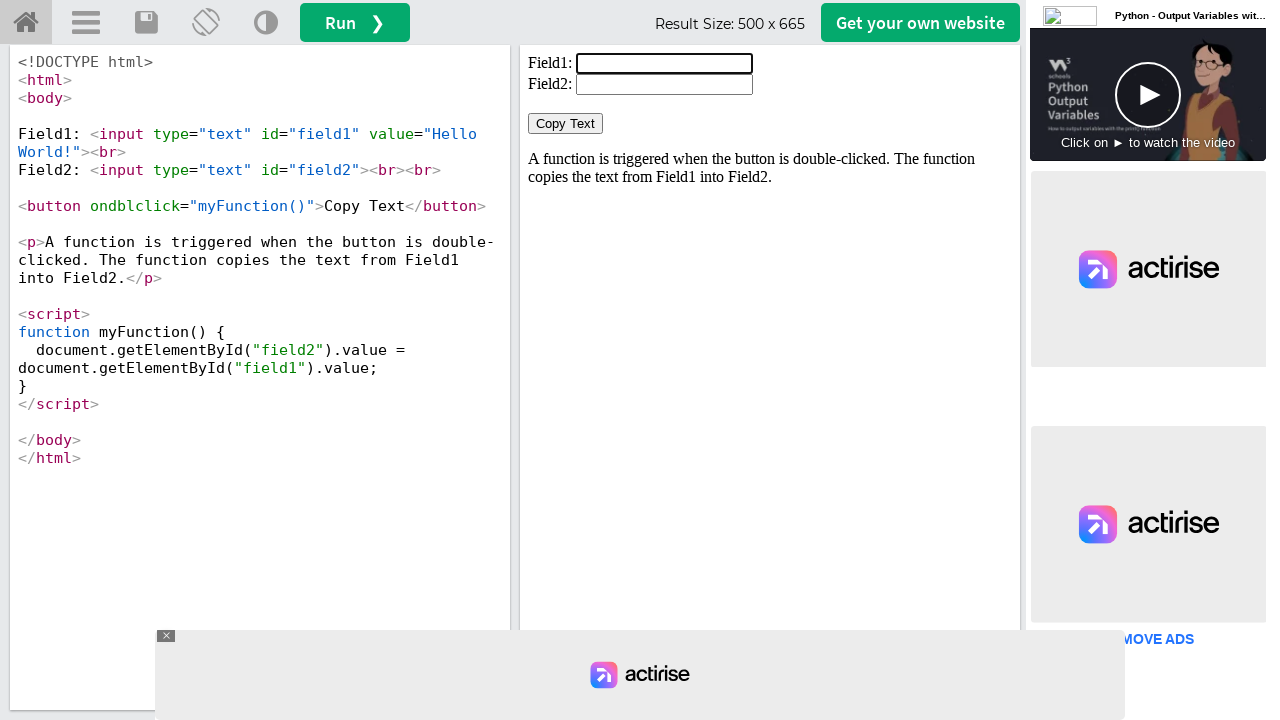

Filled field1 with text 'welcome' on #iframeResult >> internal:control=enter-frame >> #field1
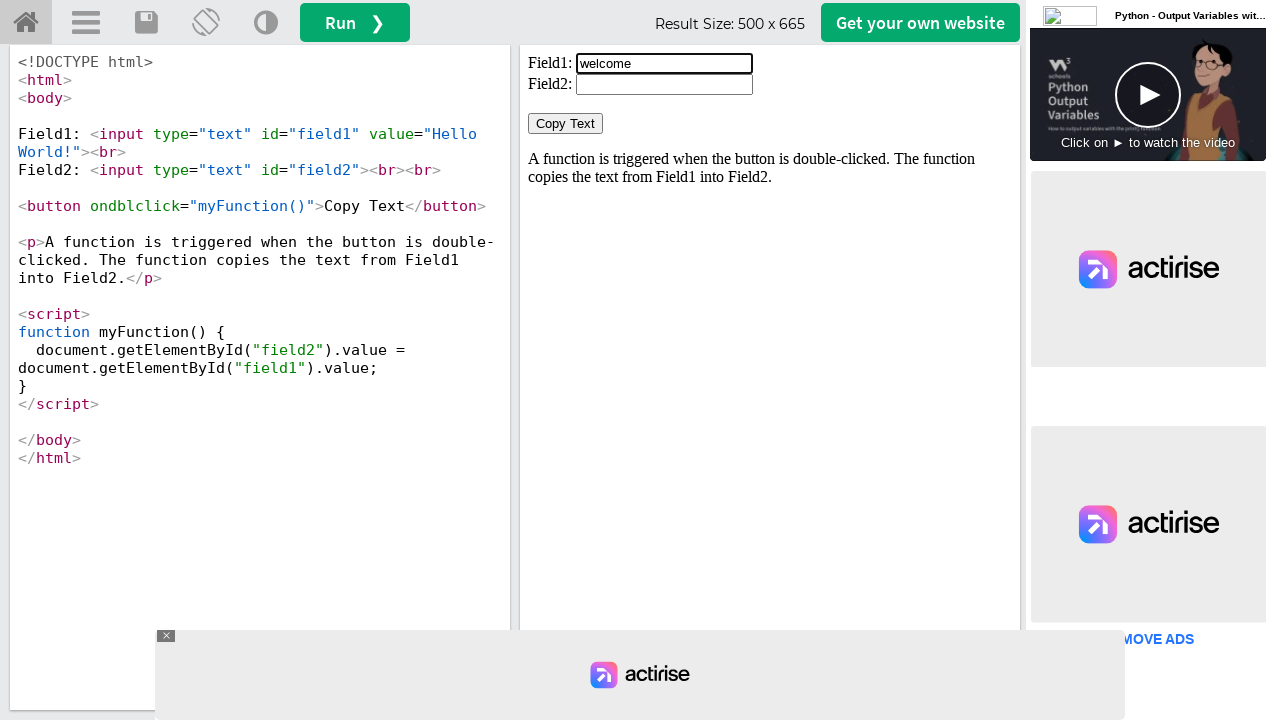

Double-clicked the 'Copy Text' button at (566, 124) on #iframeResult >> internal:control=enter-frame >> button:text('Copy Text')
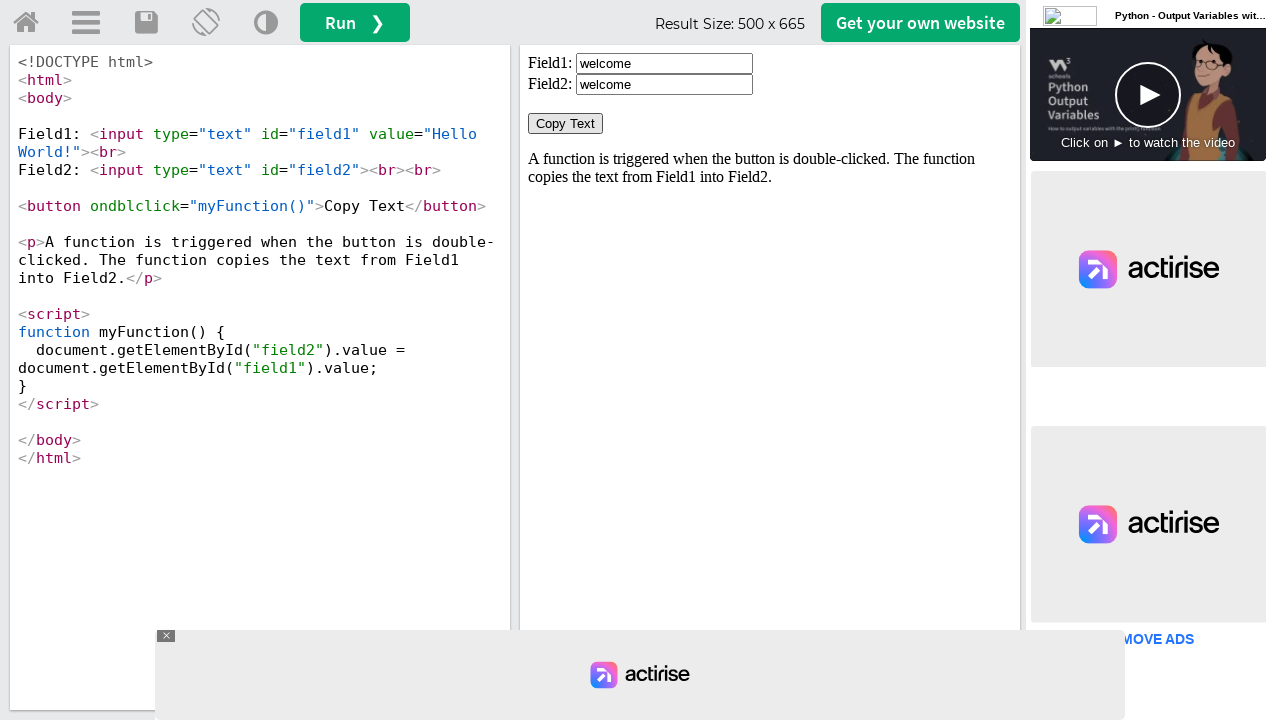

Verified that text 'welcome' was copied to field2
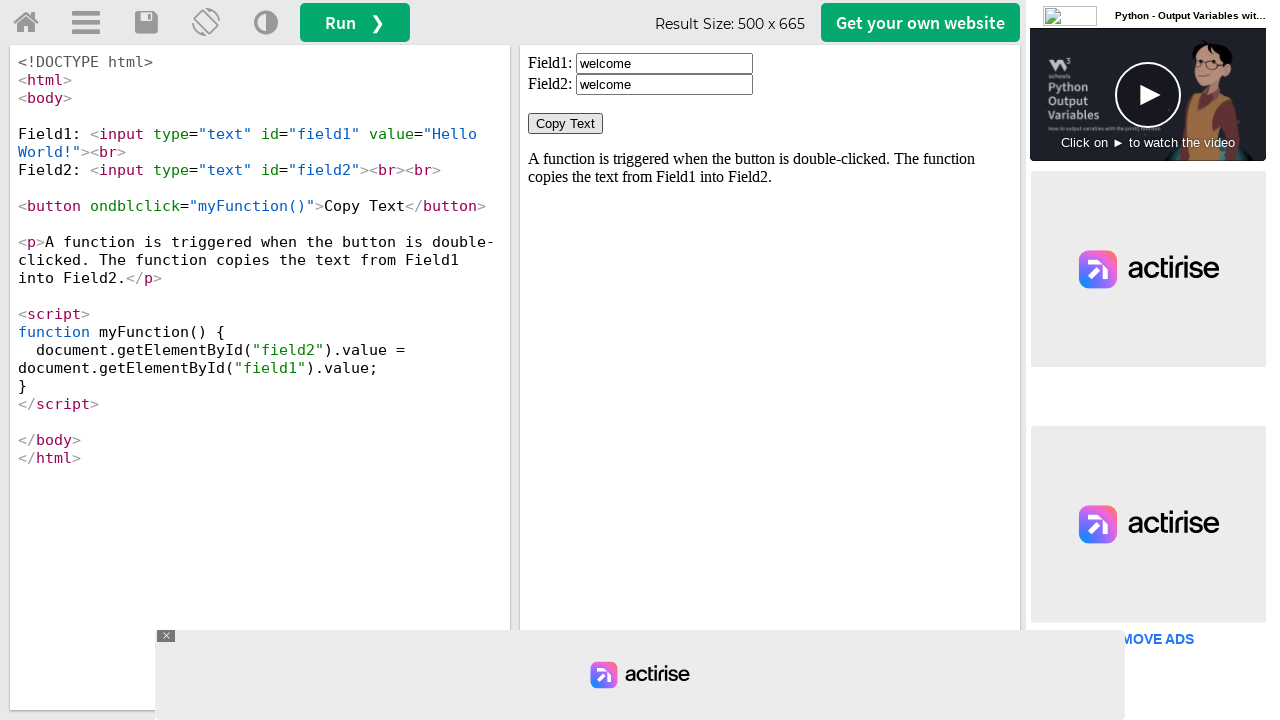

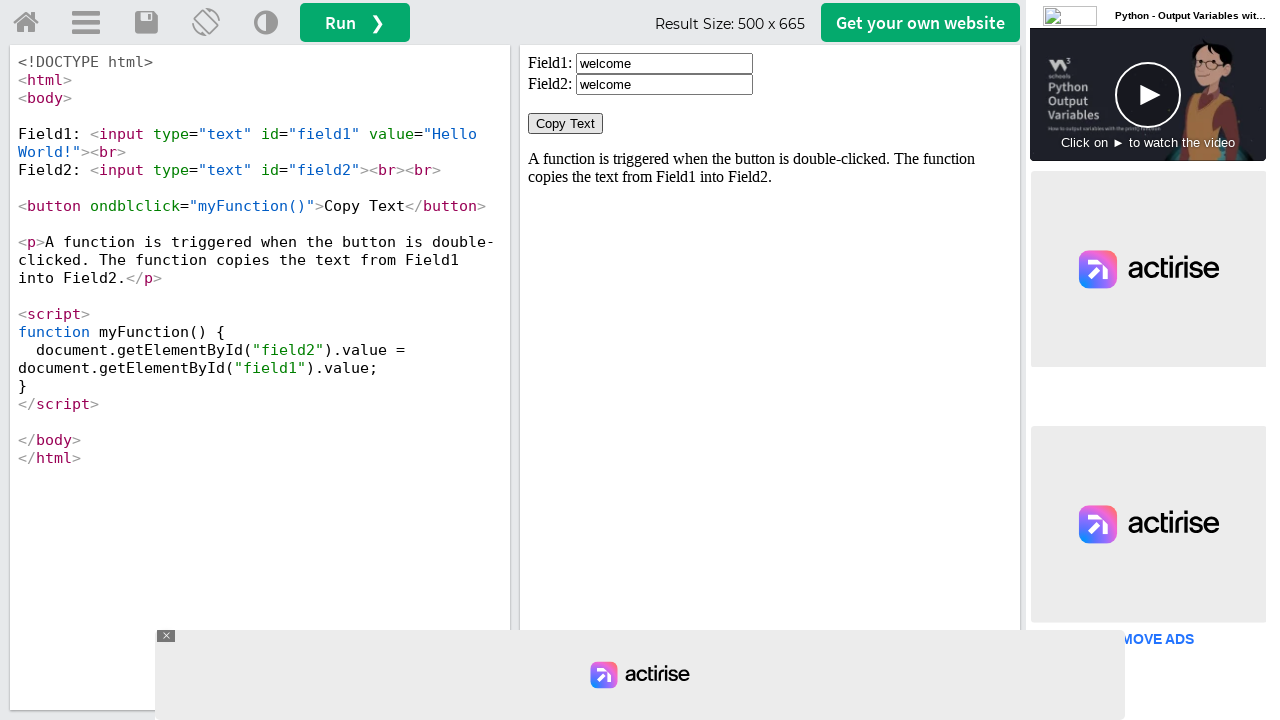